Tests JavaScript alert handling by clicking buttons that trigger alerts, accepting the first alert and dismissing the second (confirm) alert, while verifying the alert messages.

Starting URL: https://rahulshettyacademy.com/AutomationPractice/

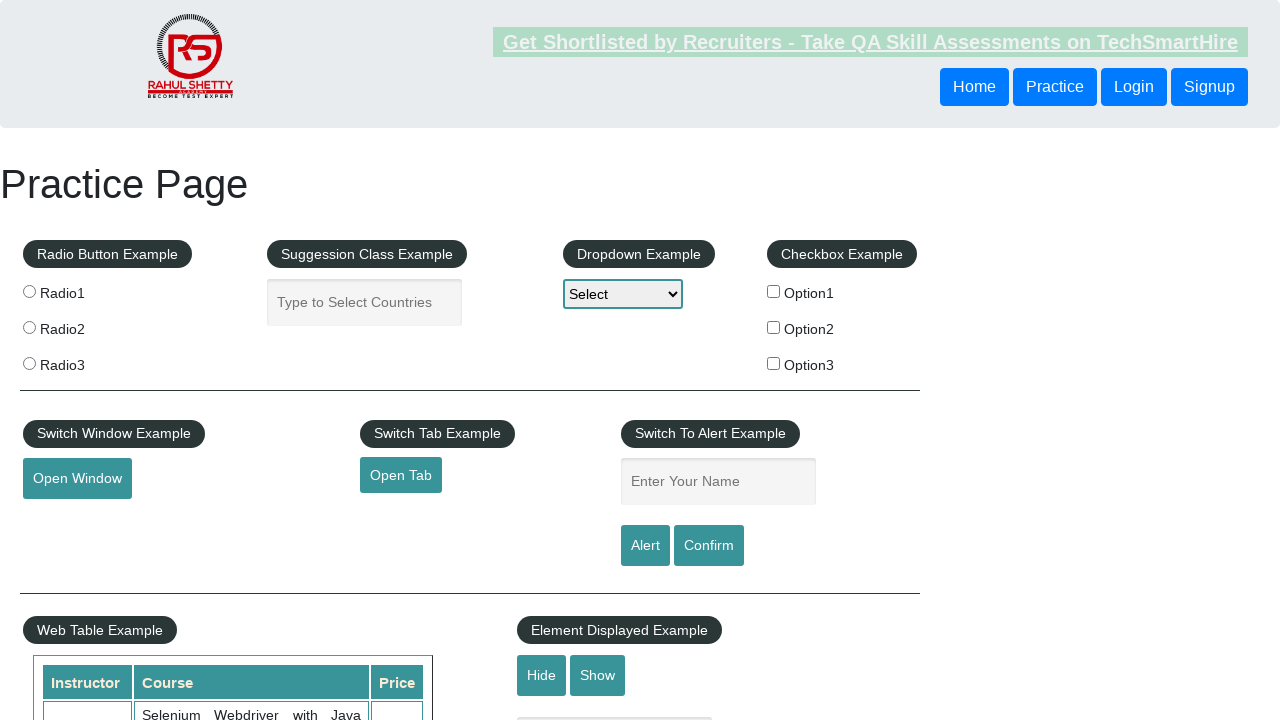

Set up dialog handler for first alert
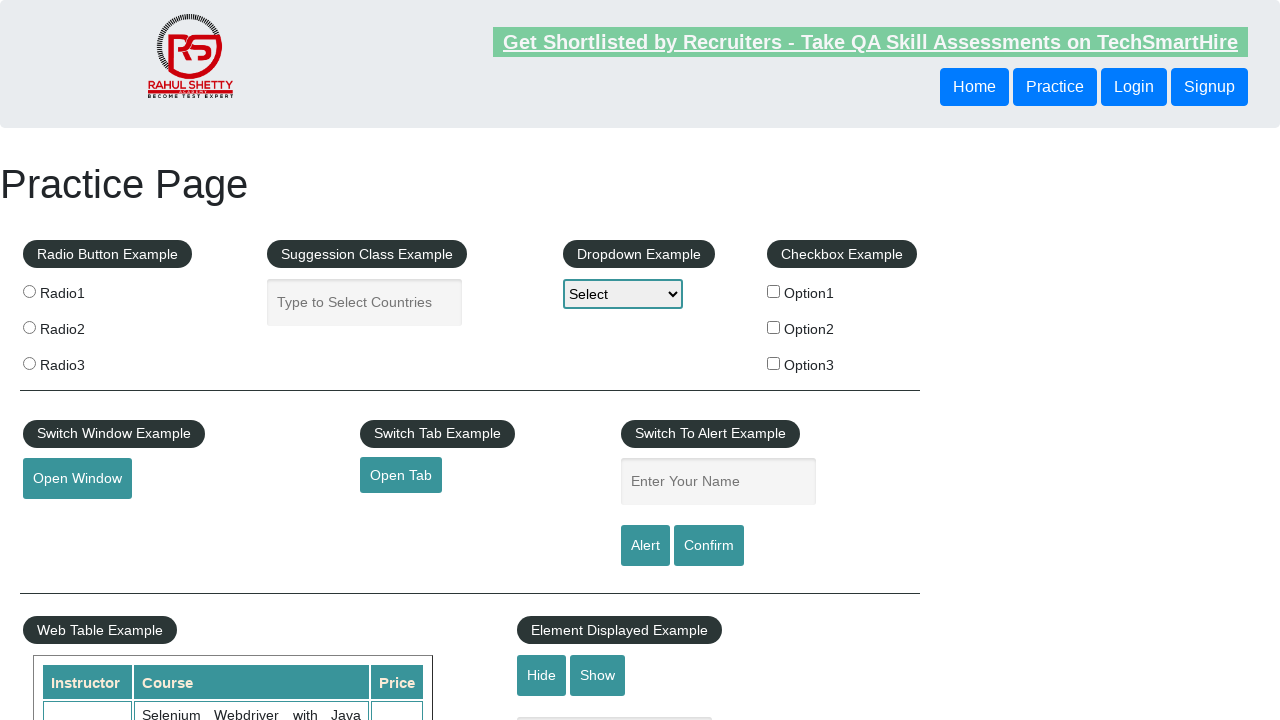

Clicked alert button to trigger first alert at (645, 546) on #alertbtn
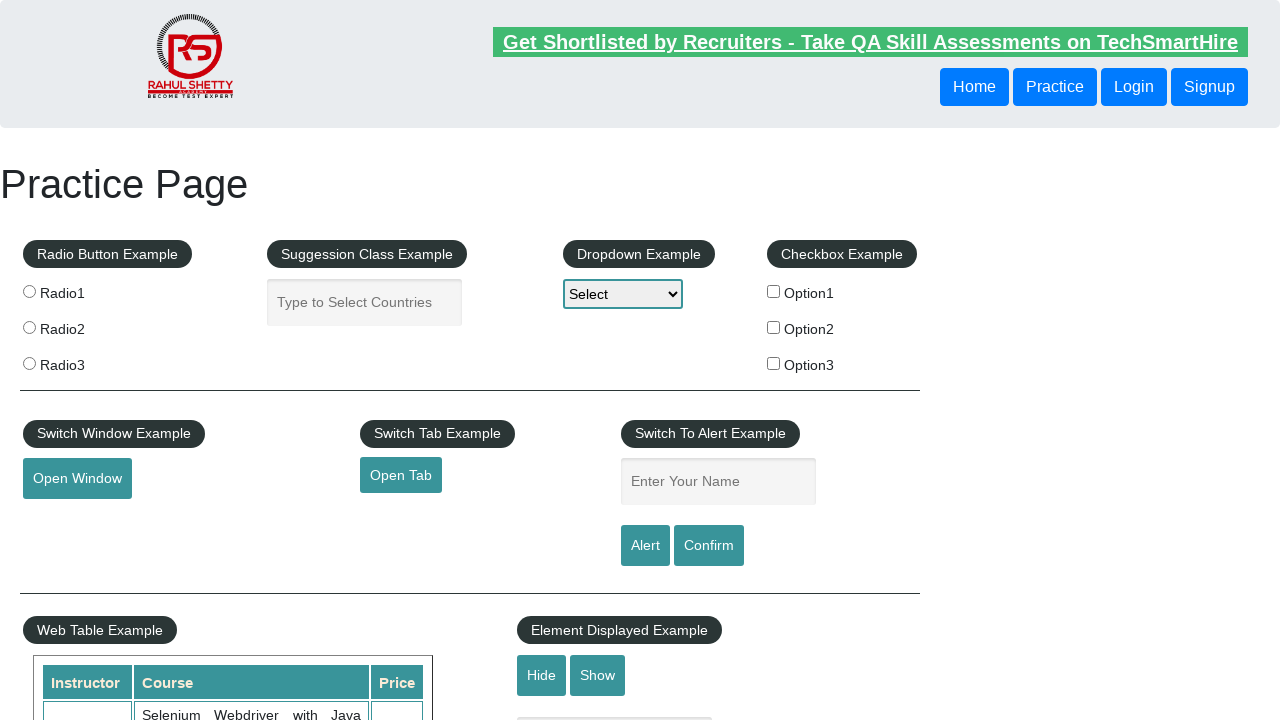

Waited 500ms for first alert to be accepted
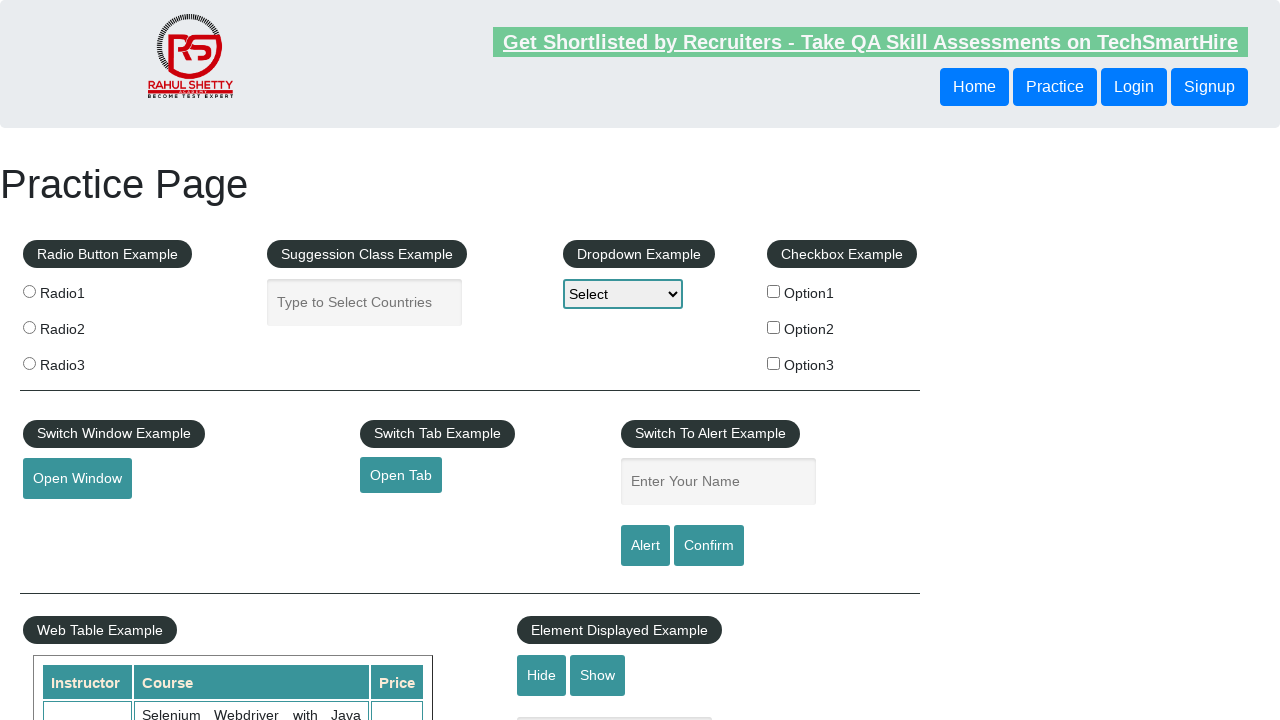

Set up dialog handler for second alert (confirm dialog)
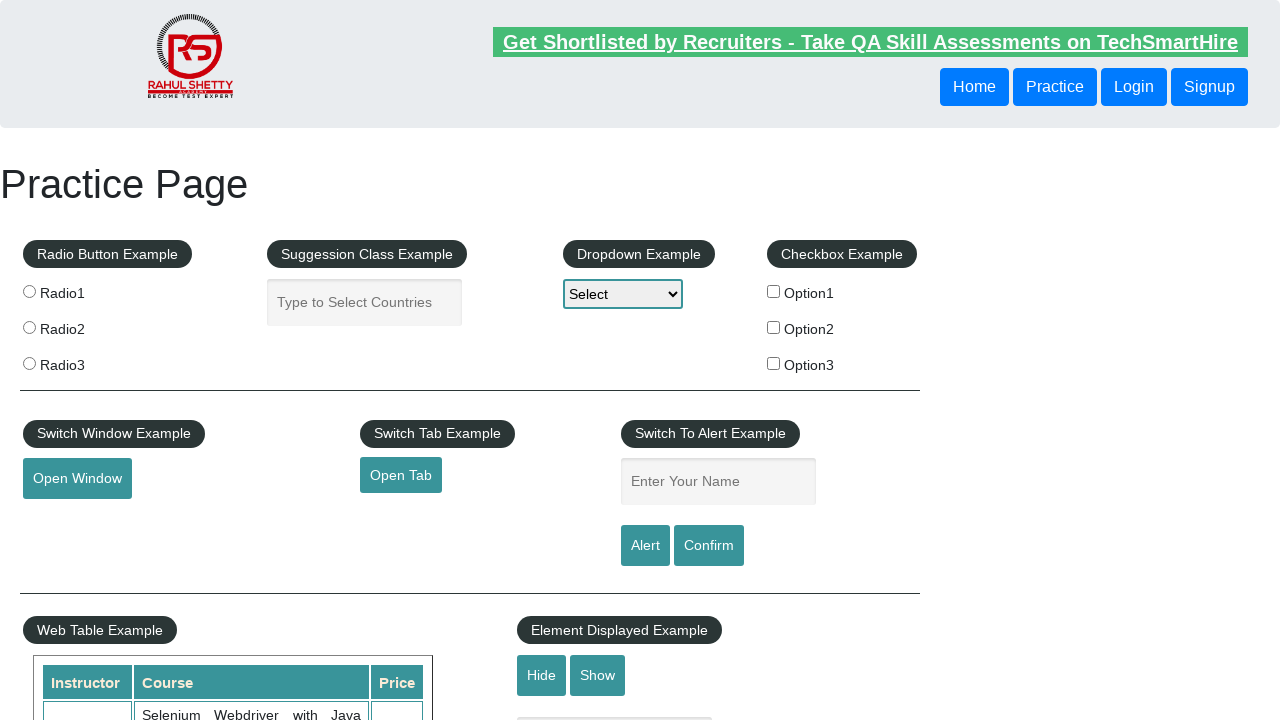

Clicked confirm button to trigger second alert at (709, 546) on #confirmbtn
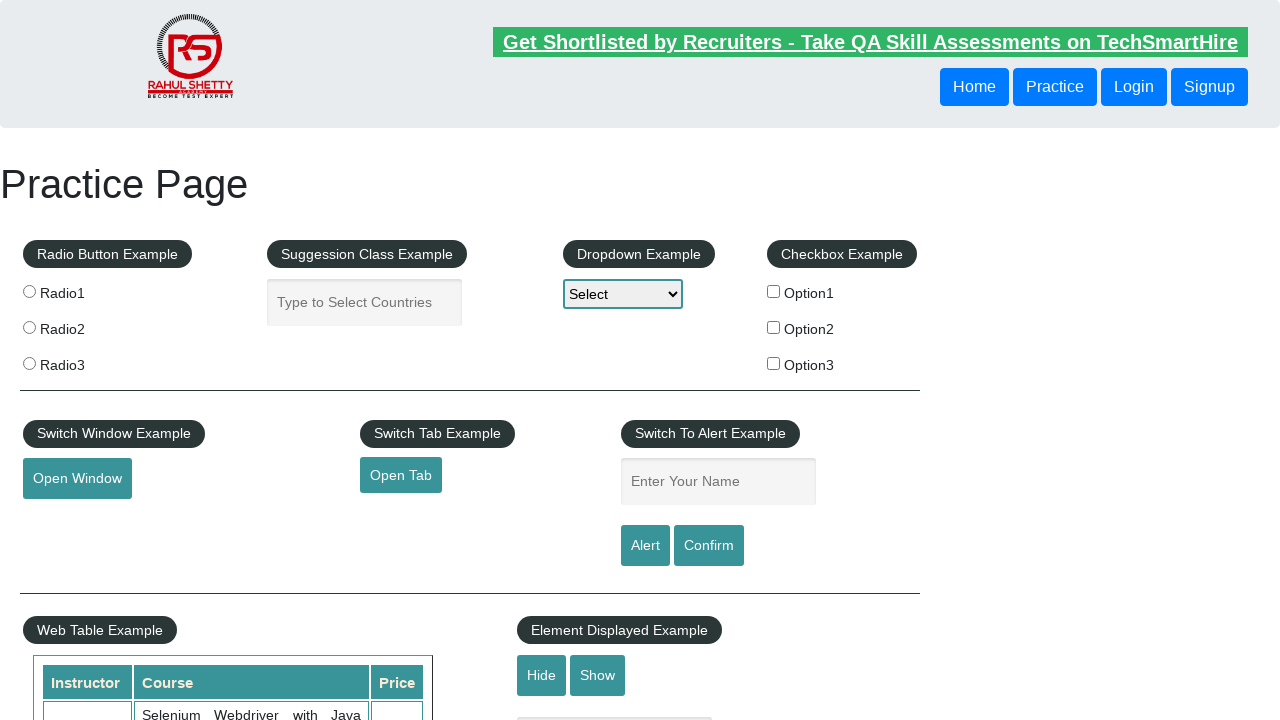

Waited 500ms for second alert to be dismissed
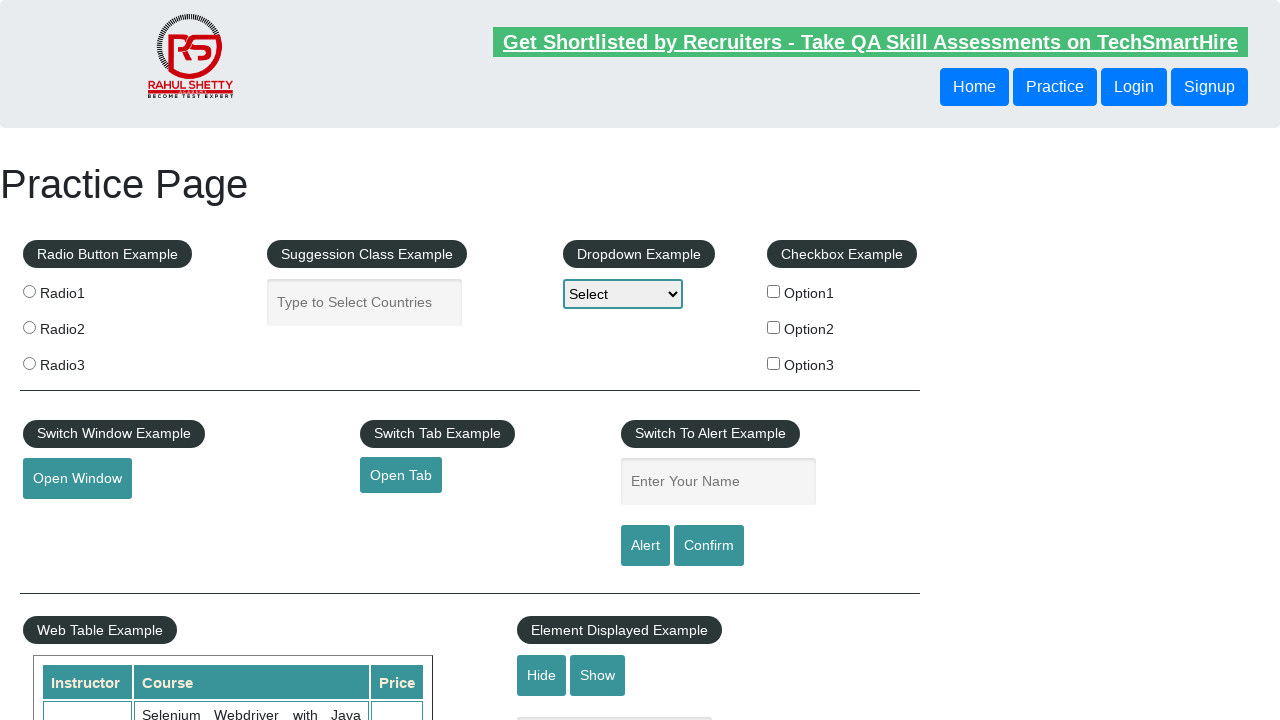

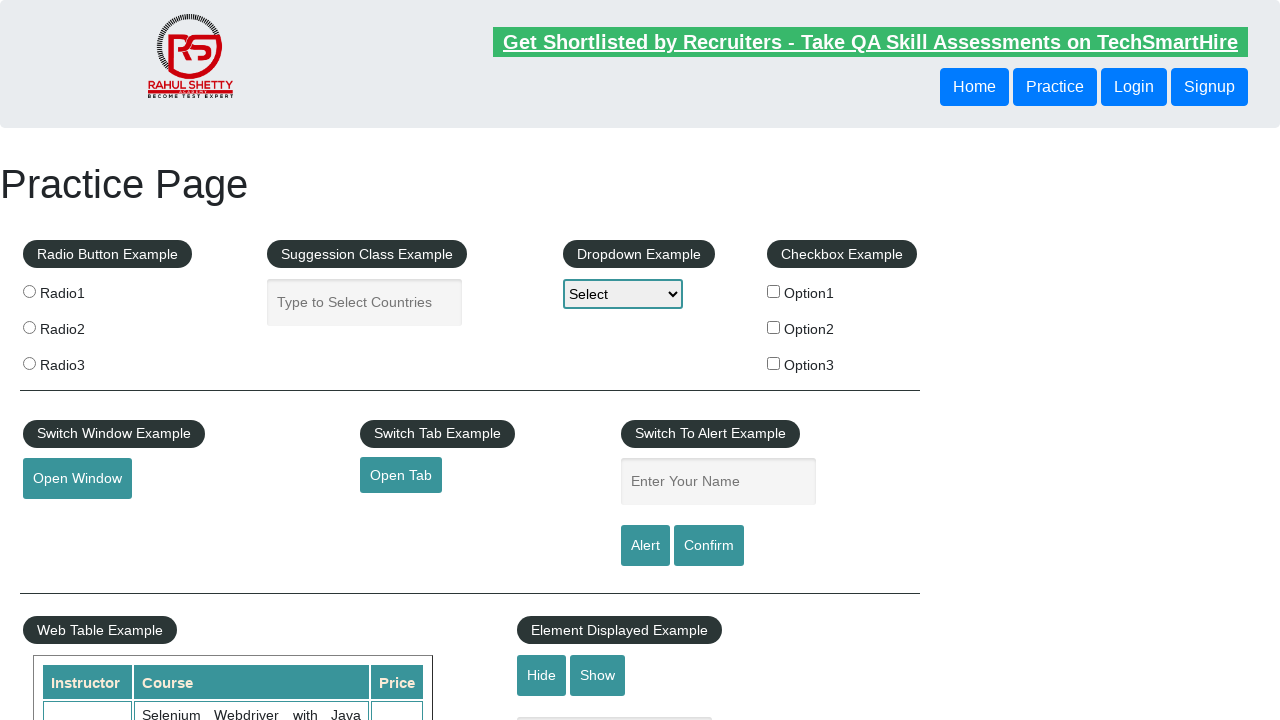